Tests browser window handling by clicking a link that opens a new window, switching to the new window to verify its content, then switching back to the original window to verify navigation between multiple windows works correctly.

Starting URL: https://the-internet.herokuapp.com/windows

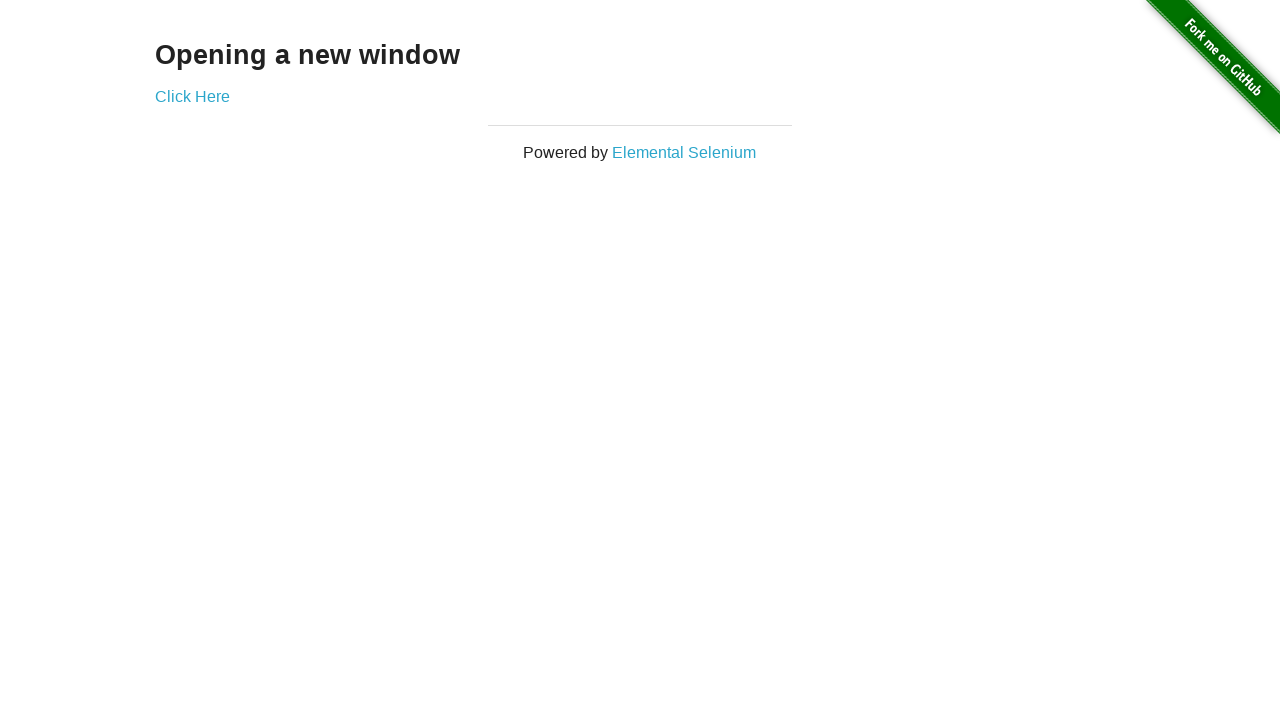

Retrieved header text from first page
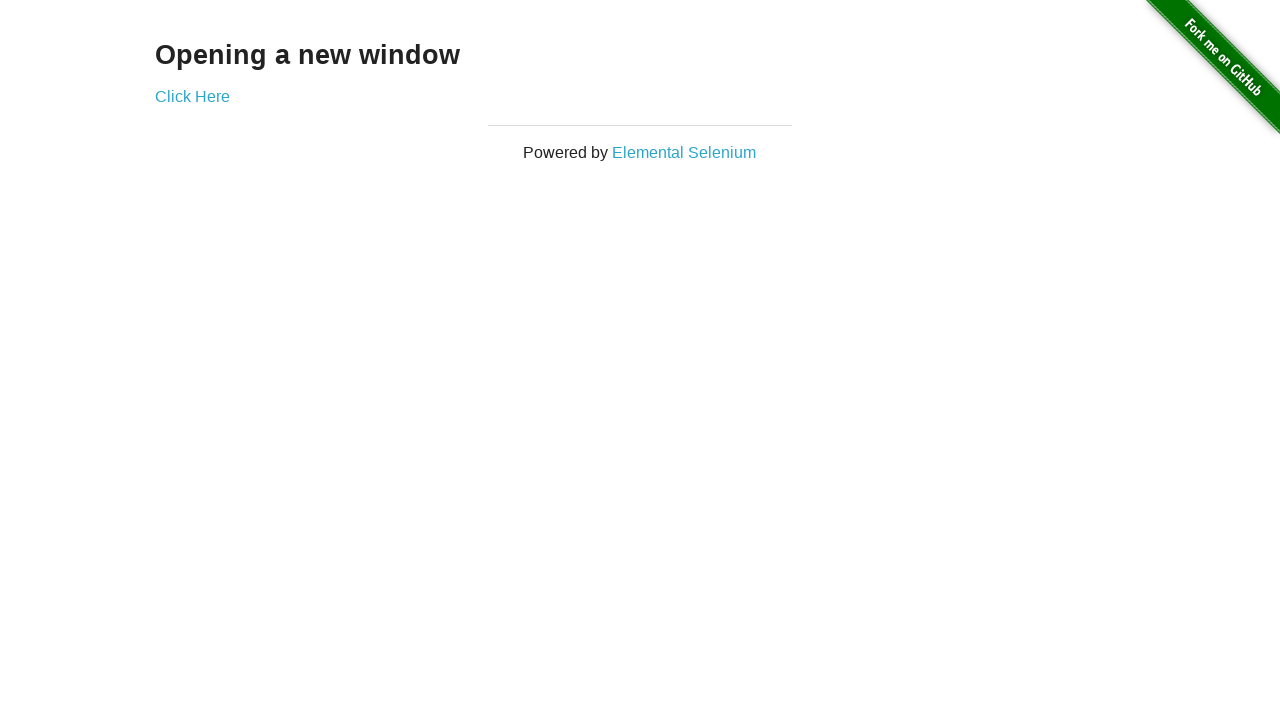

Verified header text is 'Opening a new window'
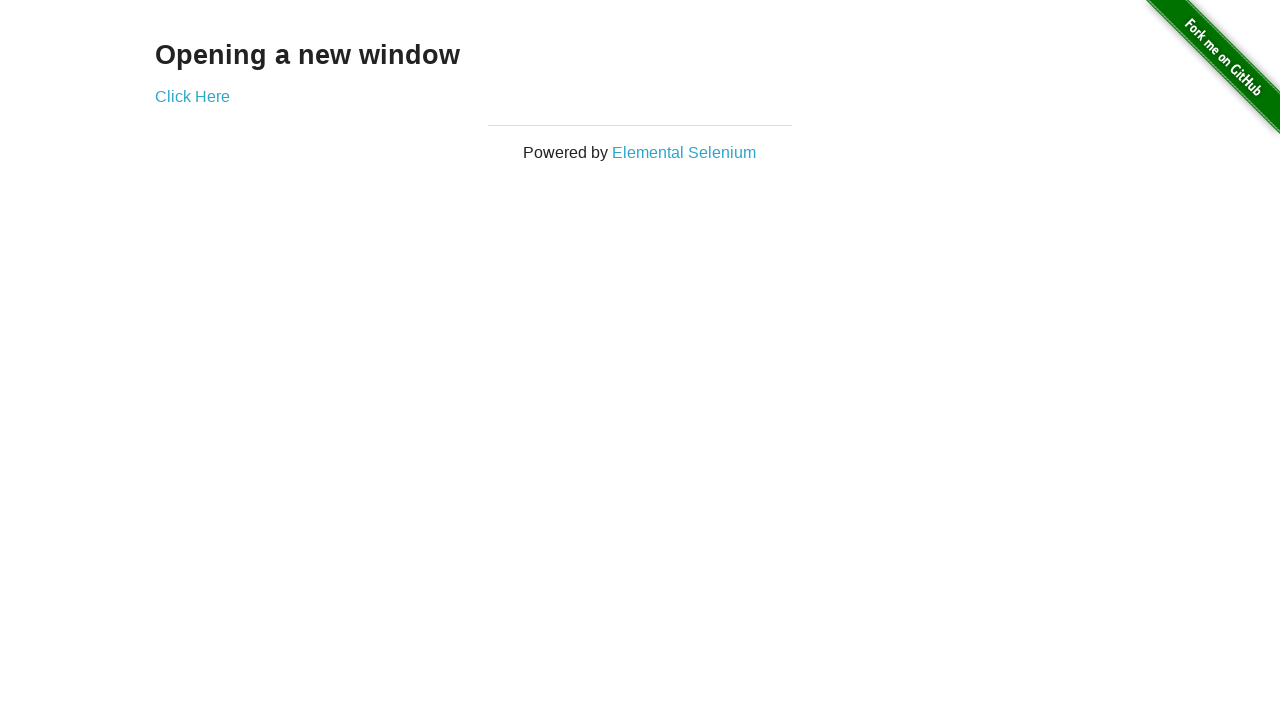

Verified page title is 'The Internet'
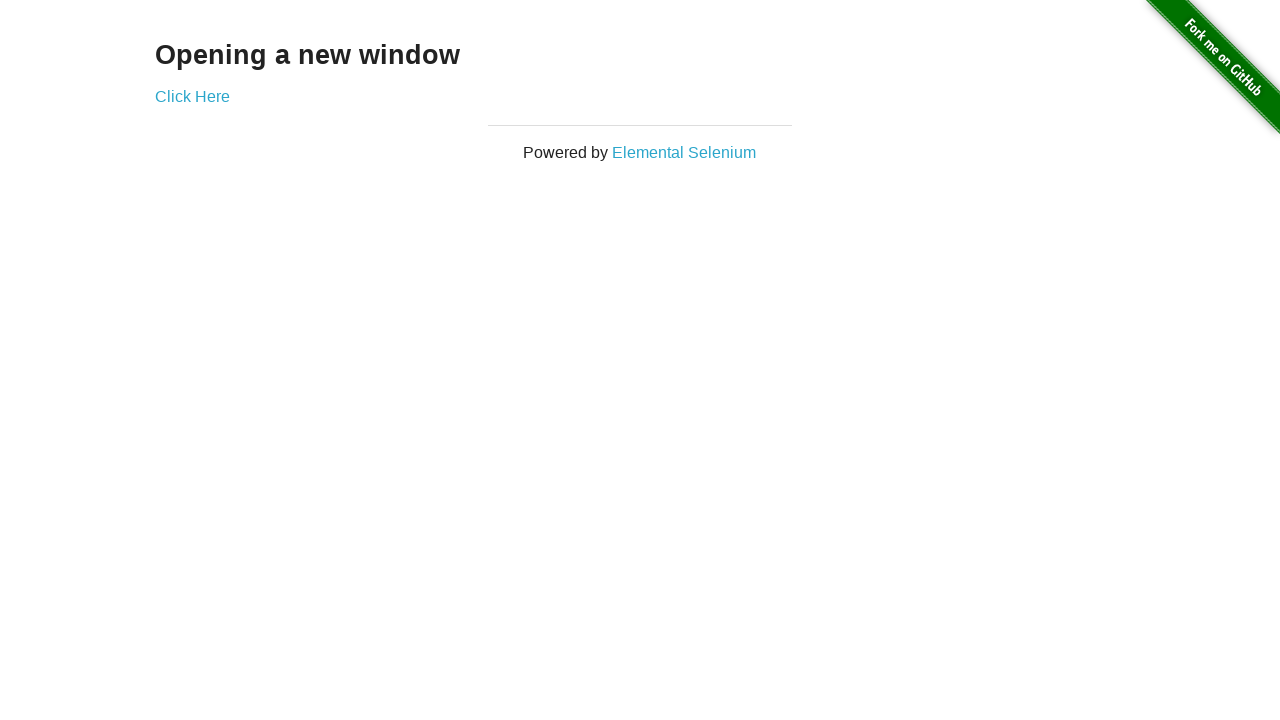

Clicked 'Click Here' link to open new window at (192, 96) on xpath=//a[.='Click Here']
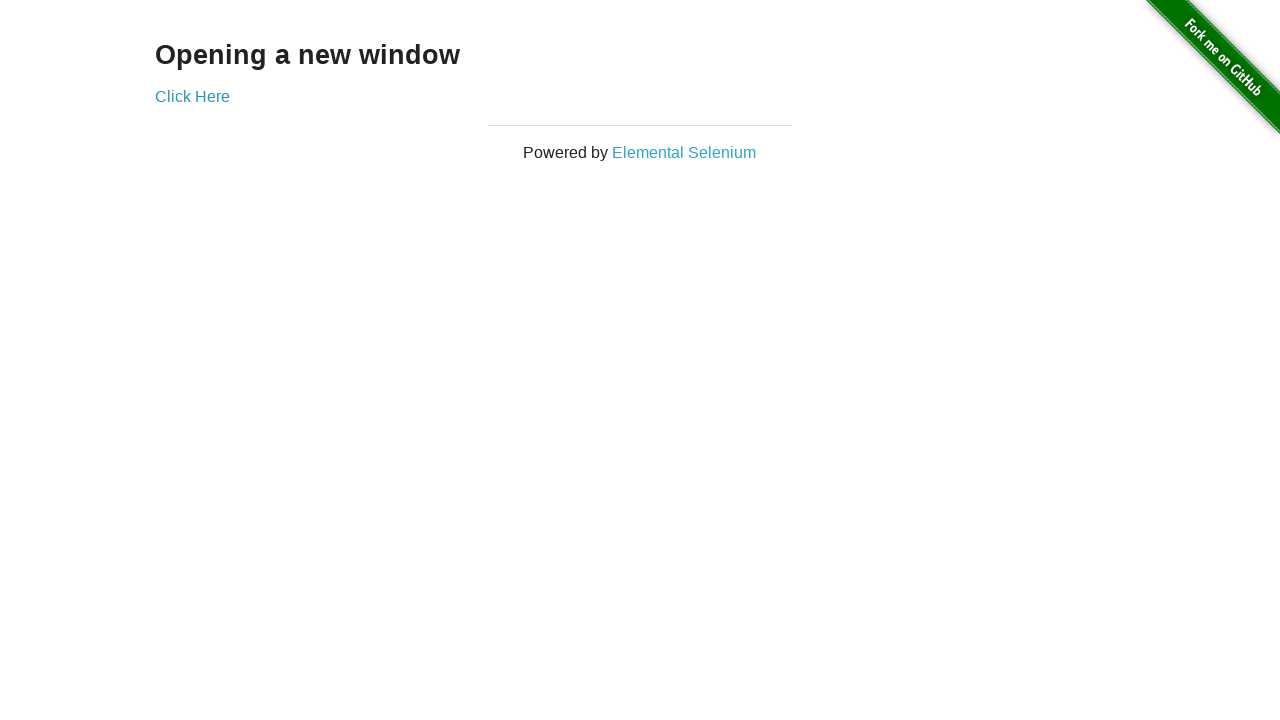

Retrieved new page object from context
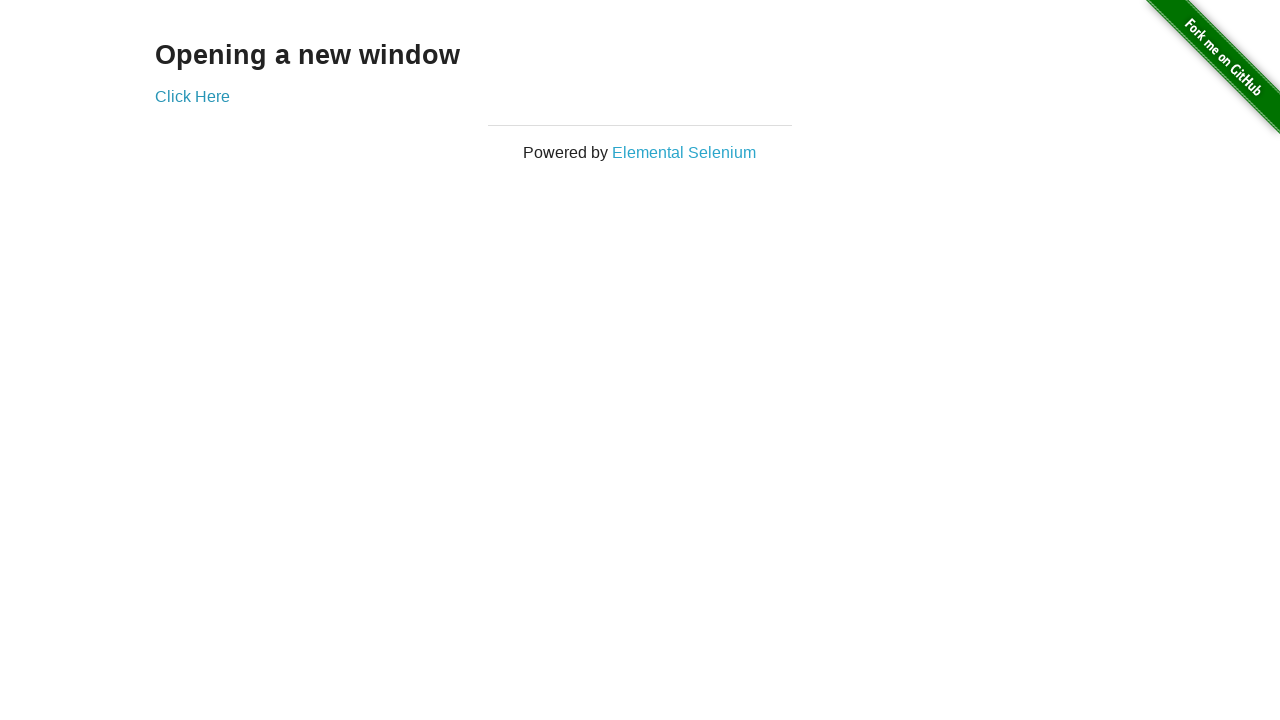

Waited for new page to load
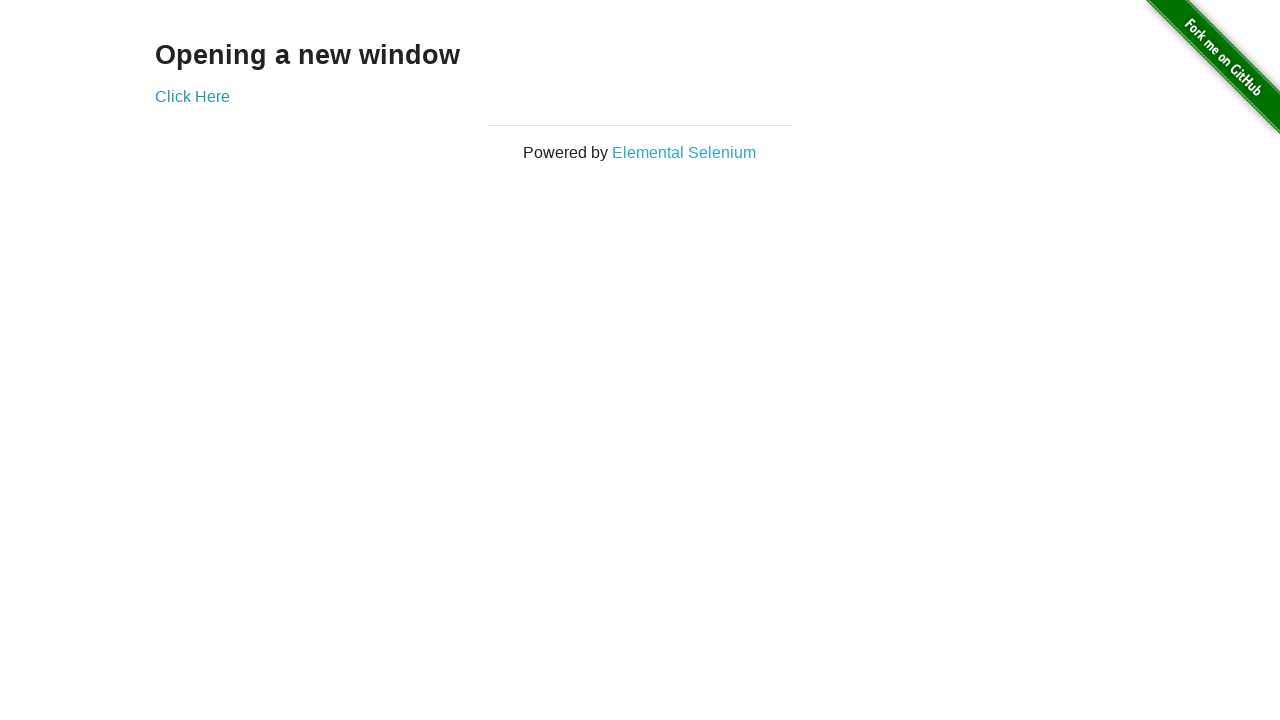

Verified new page title is 'New Window'
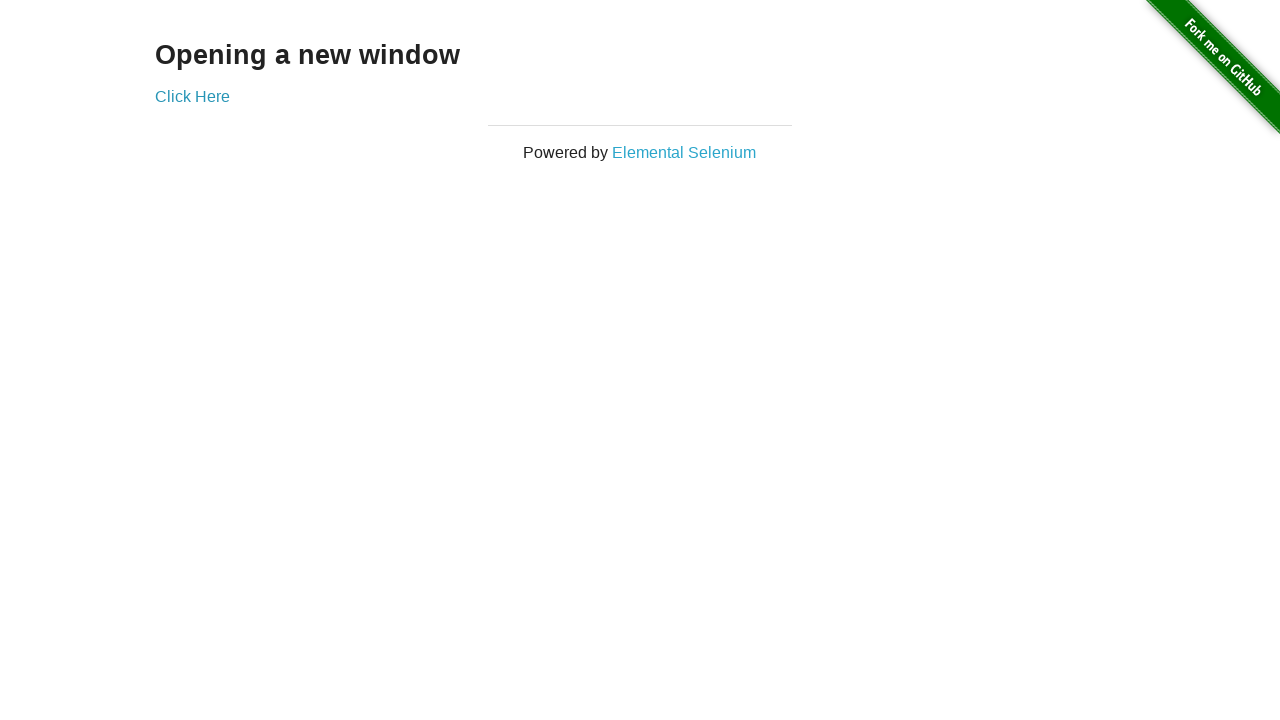

Retrieved 'New Window' heading text from new page
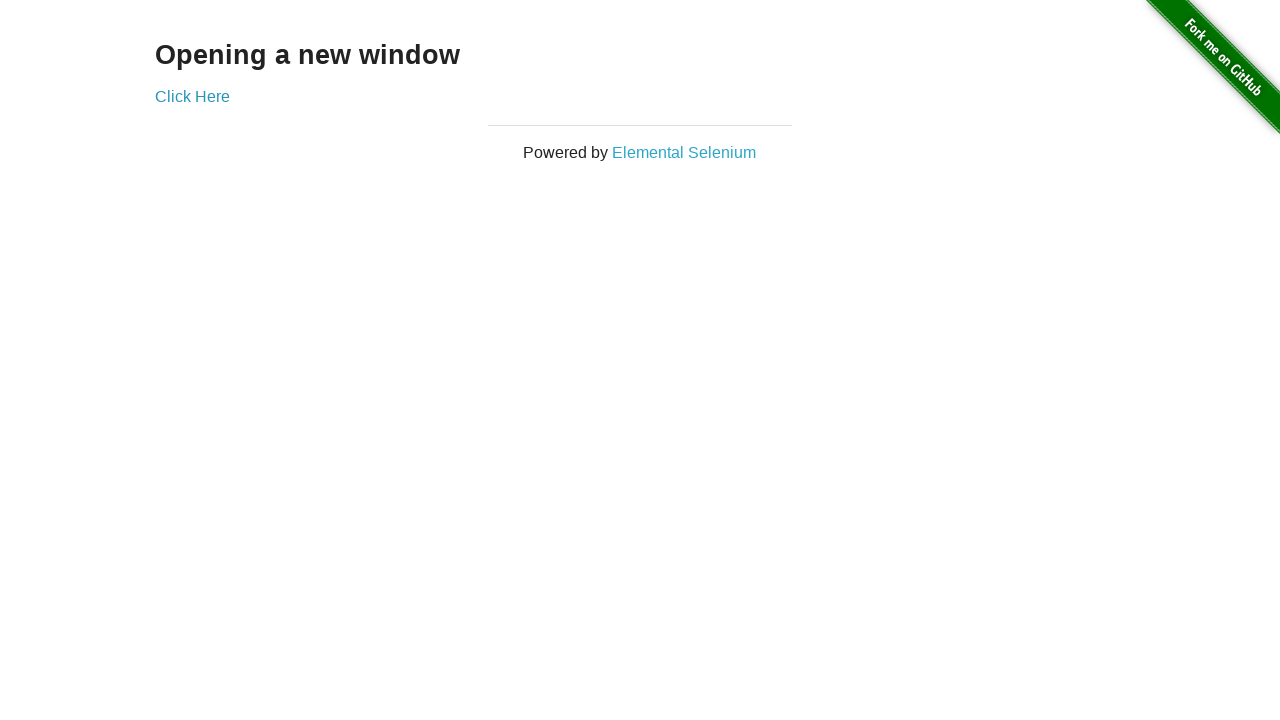

Verified 'New Window' heading text on new page
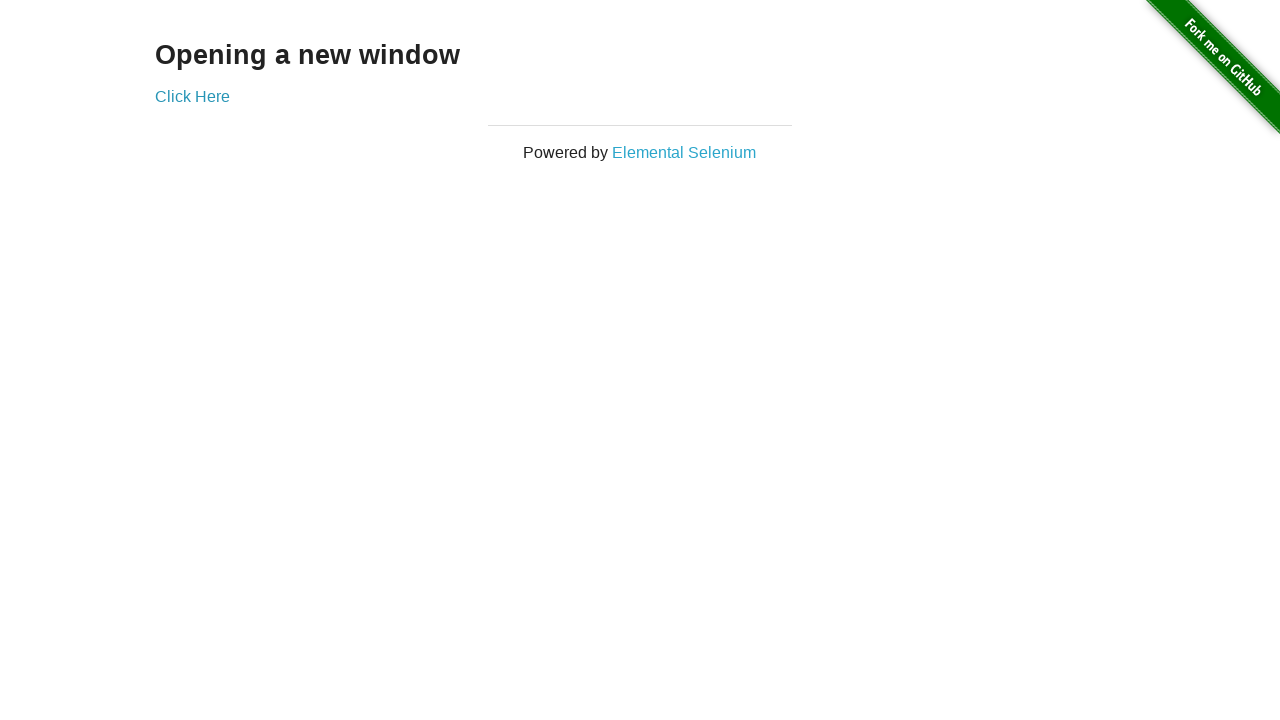

Switched back to original page (window 1)
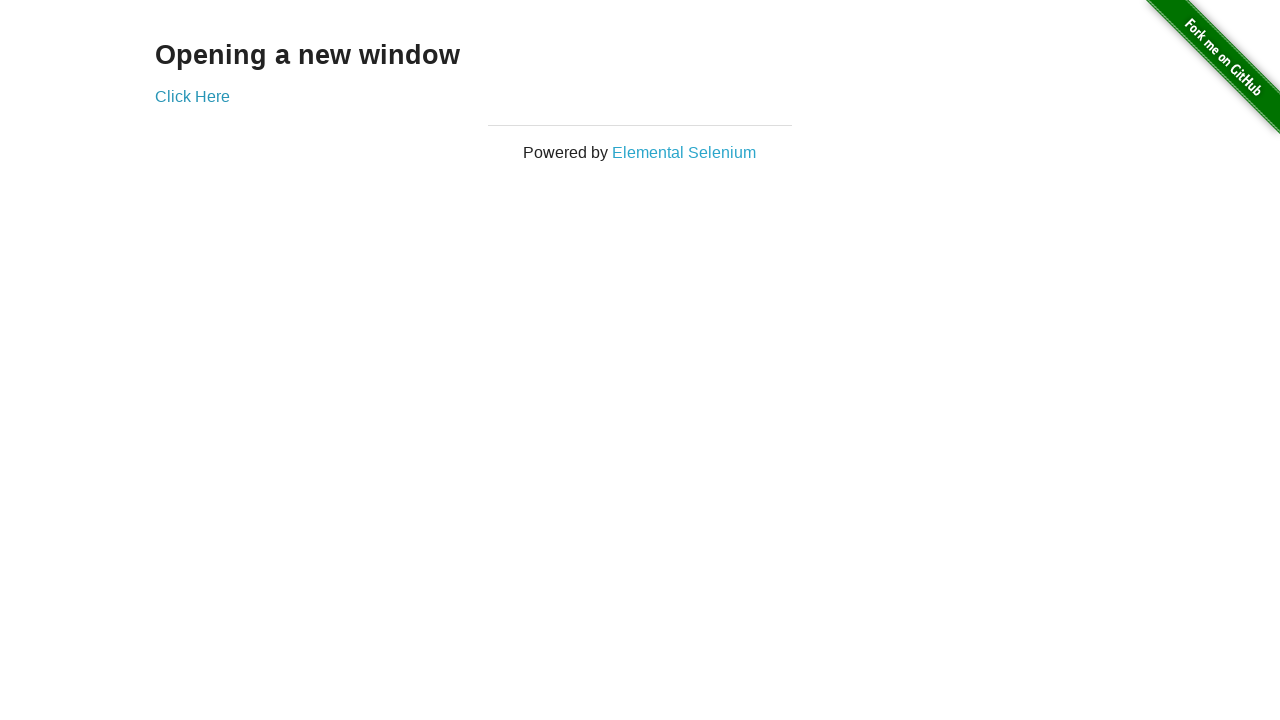

Verified original page title is still 'The Internet'
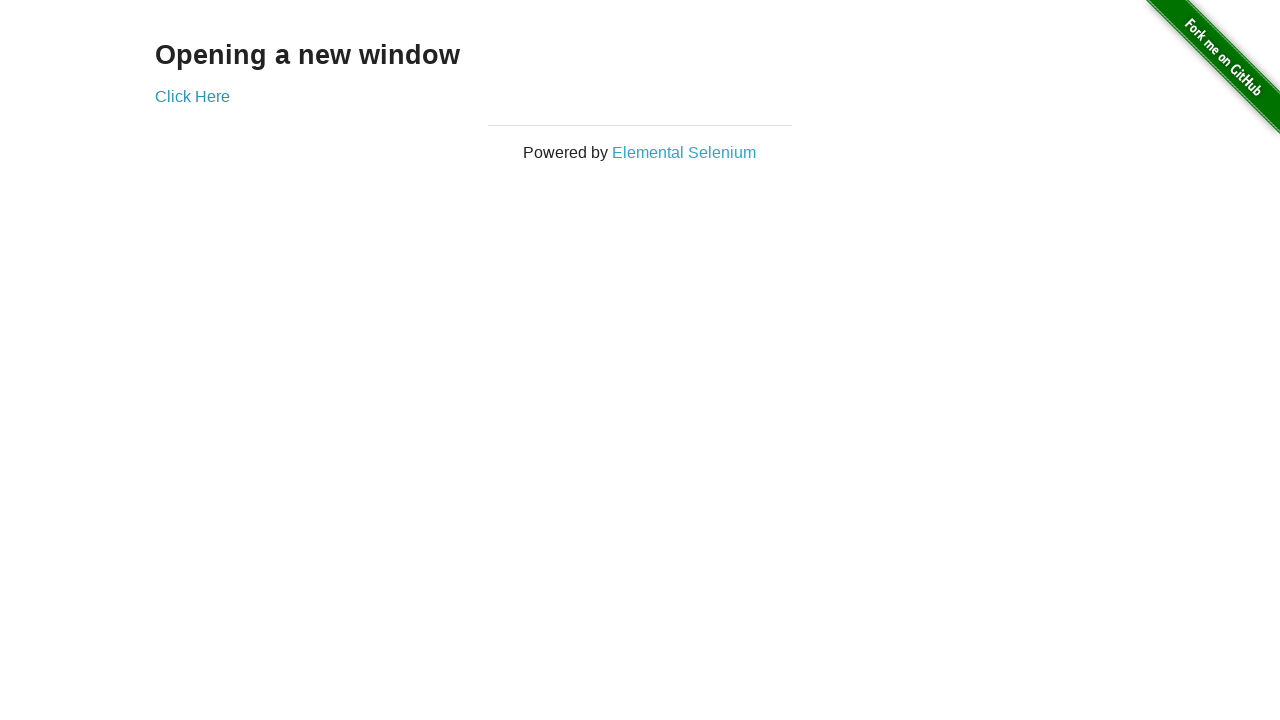

Switched to new page (window 2)
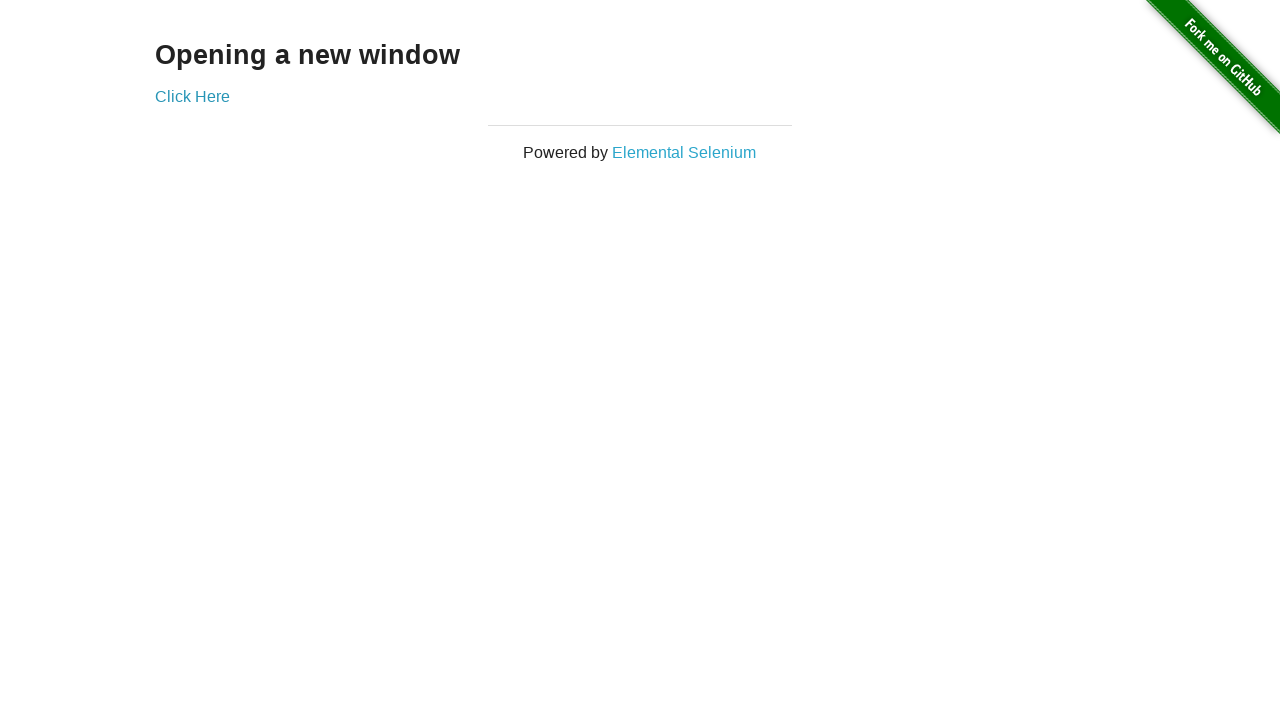

Switched back to original page (window 1)
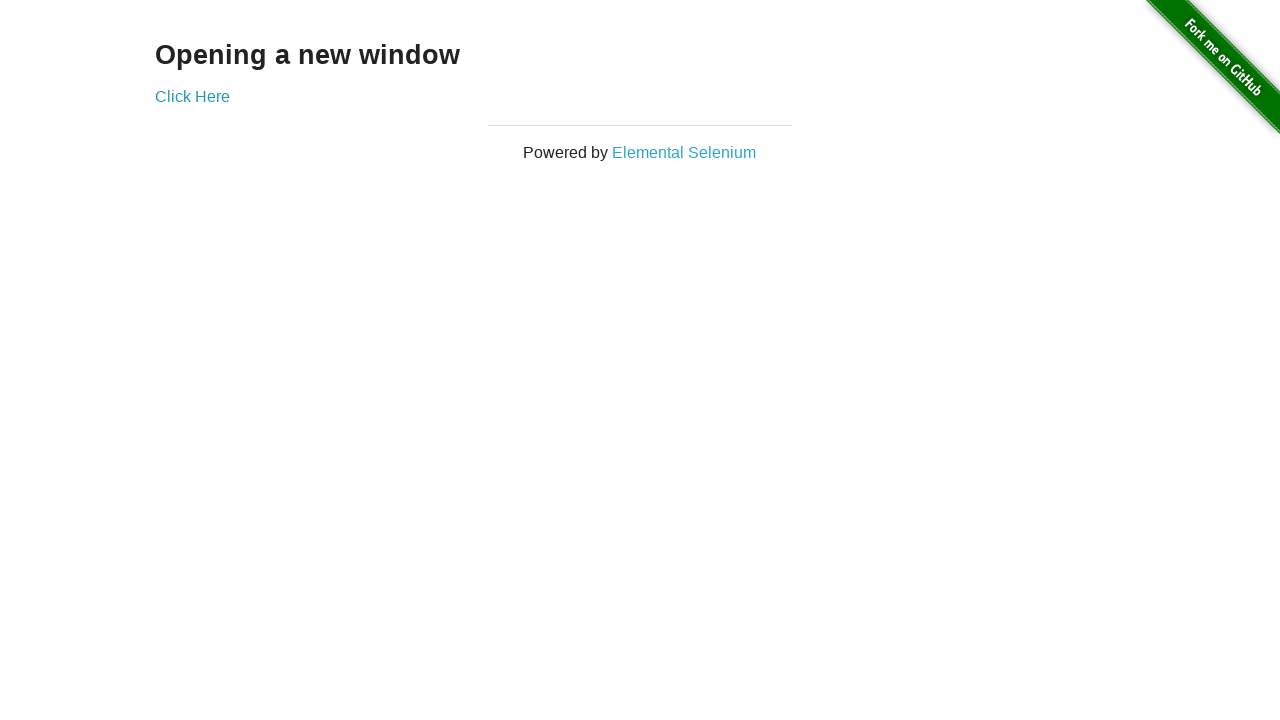

Switched to new page (window 2) again
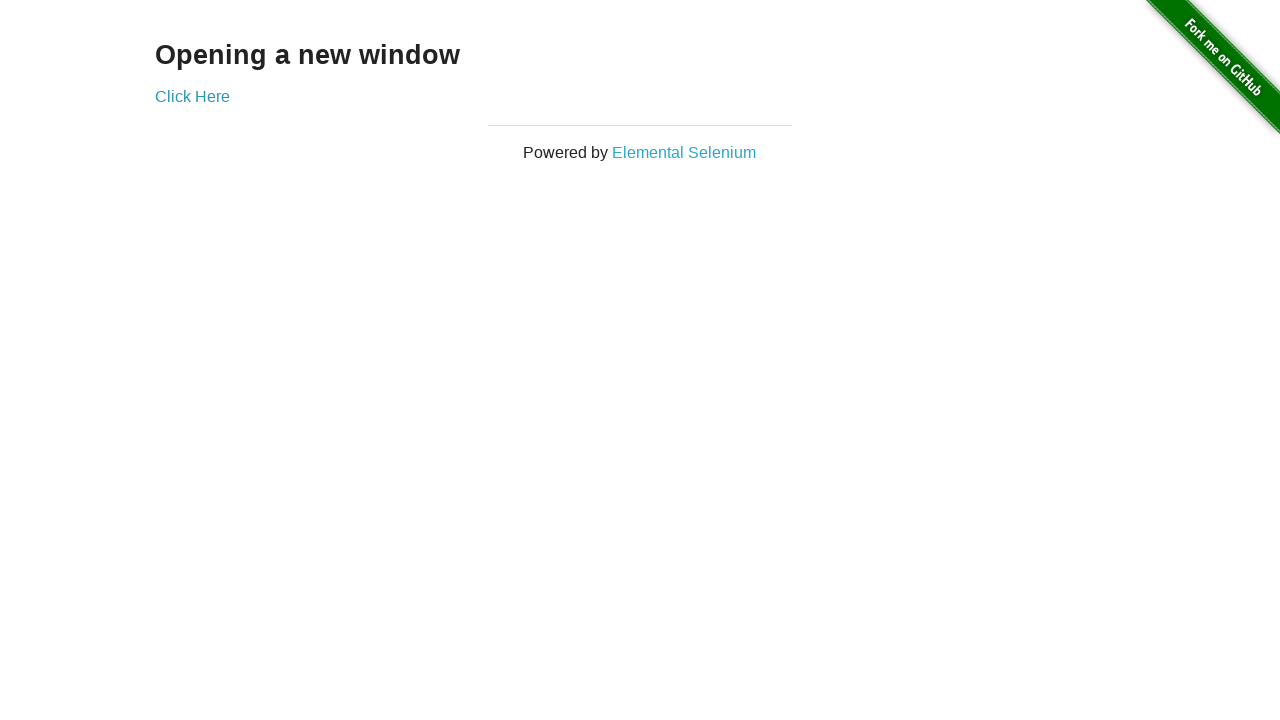

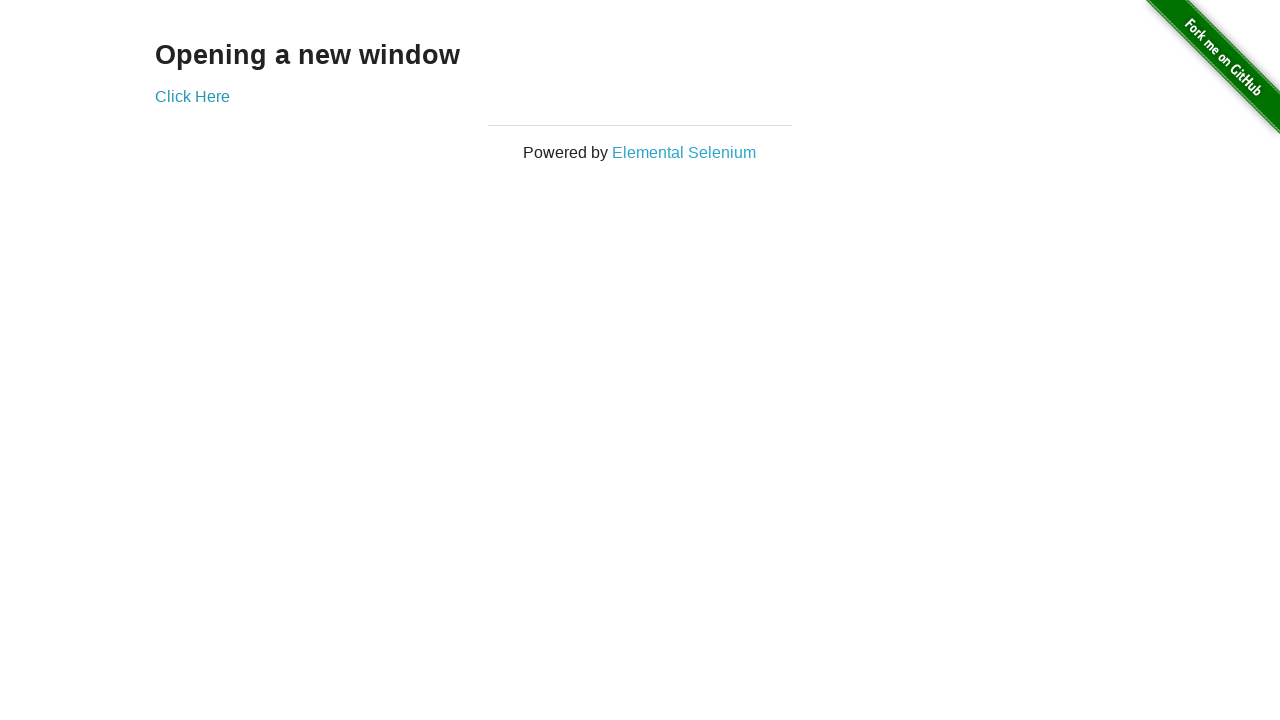